Tests the complete flight booking flow on BlazeDemo including selecting departure/arrival cities, choosing a flight, and filling out purchase information

Starting URL: http://blazedemo.com/

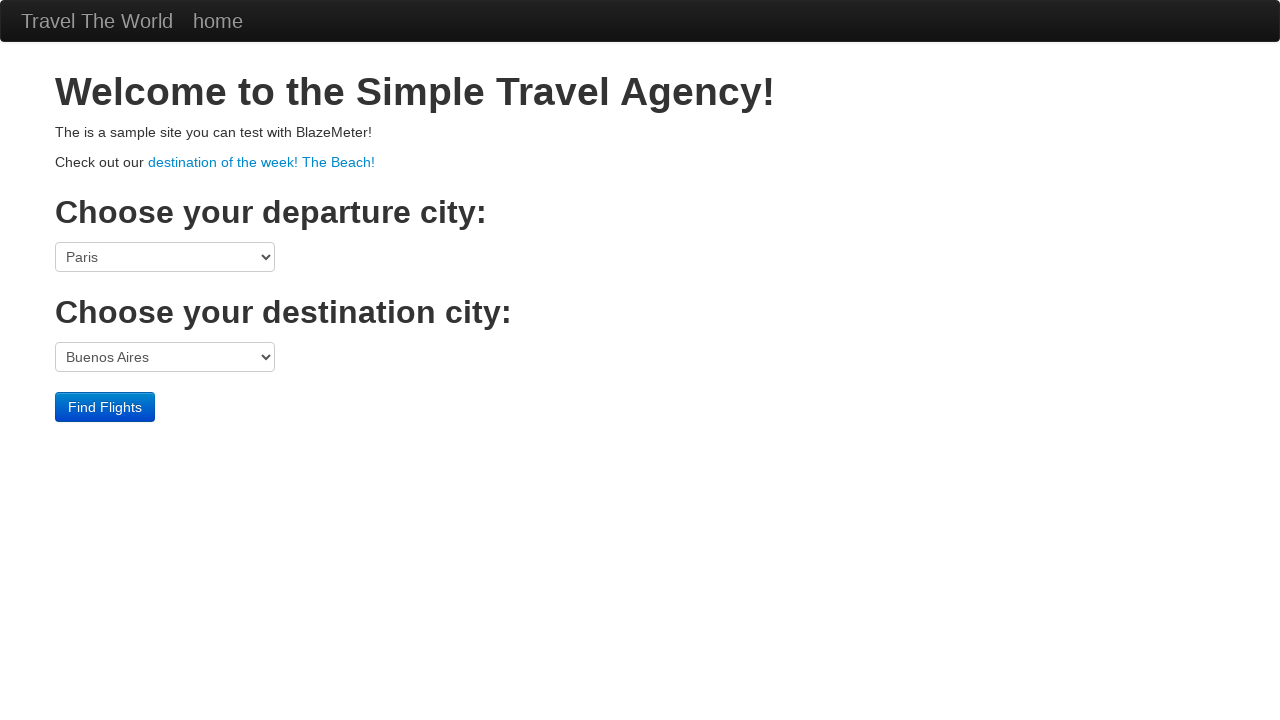

Selected Boston as departure city on select[name='fromPort']
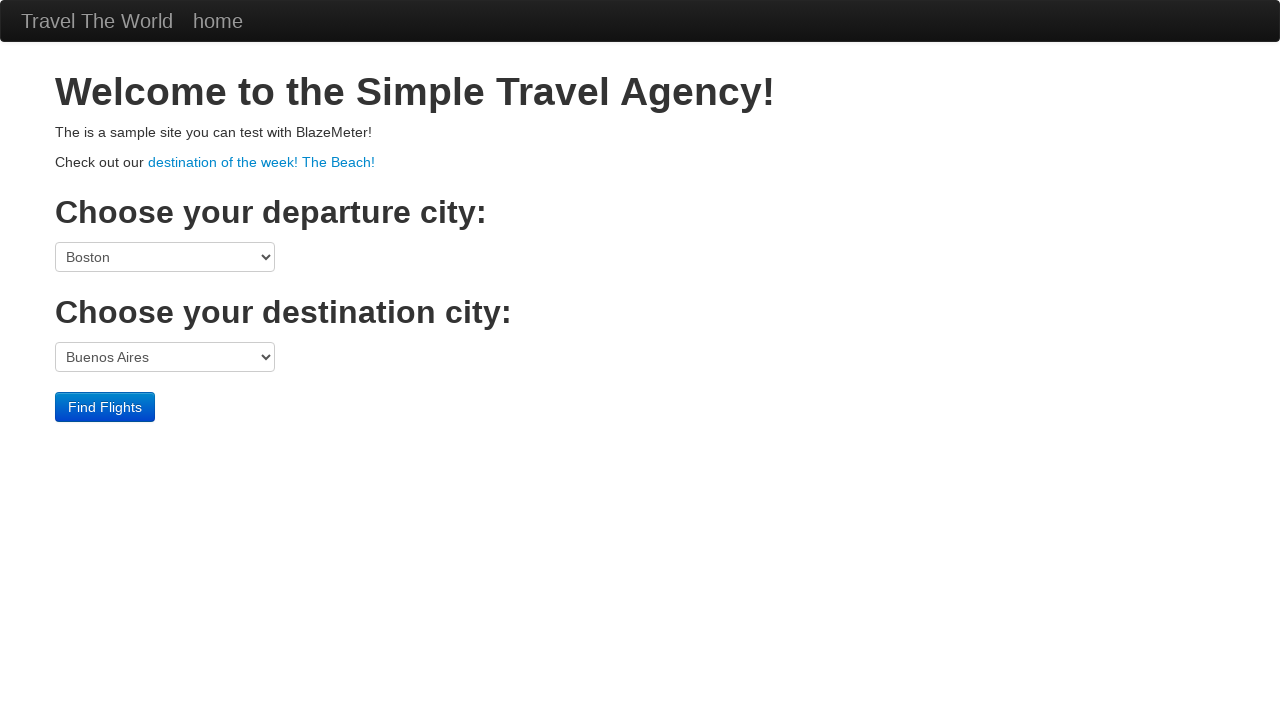

Selected London as destination city on select[name='toPort']
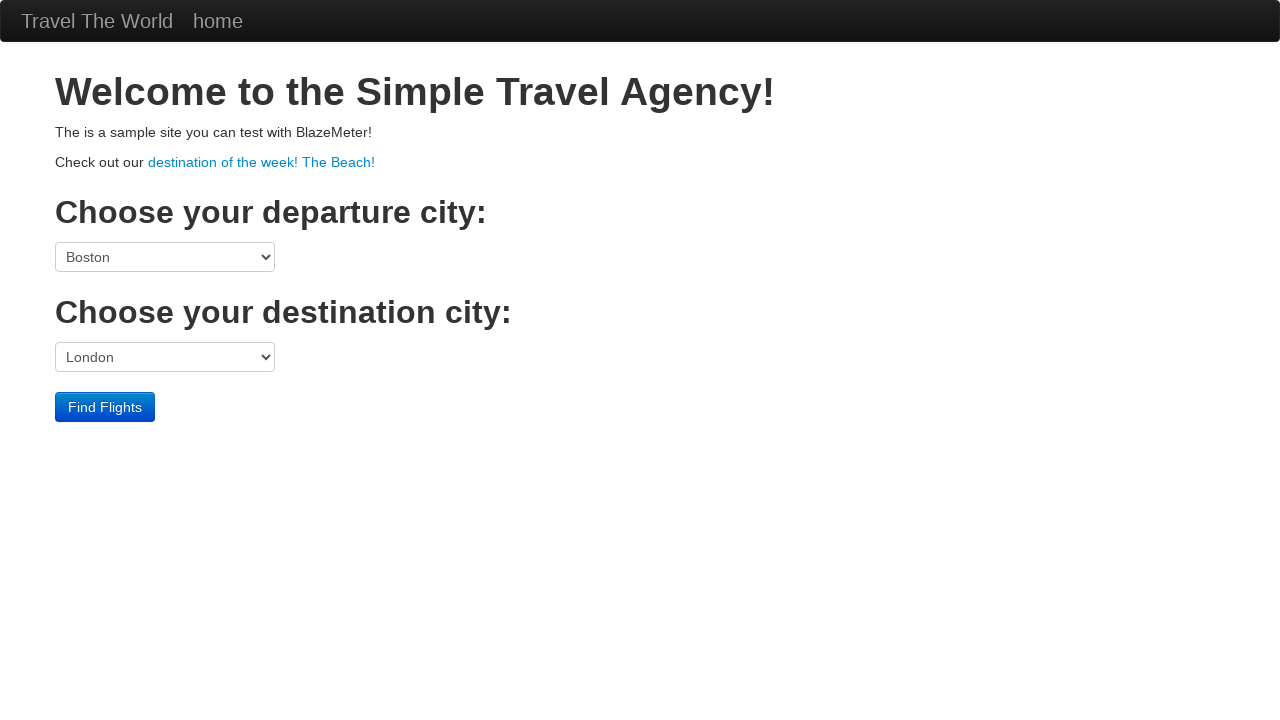

Clicked 'Find Flights' button at (105, 407) on input[type='submit']
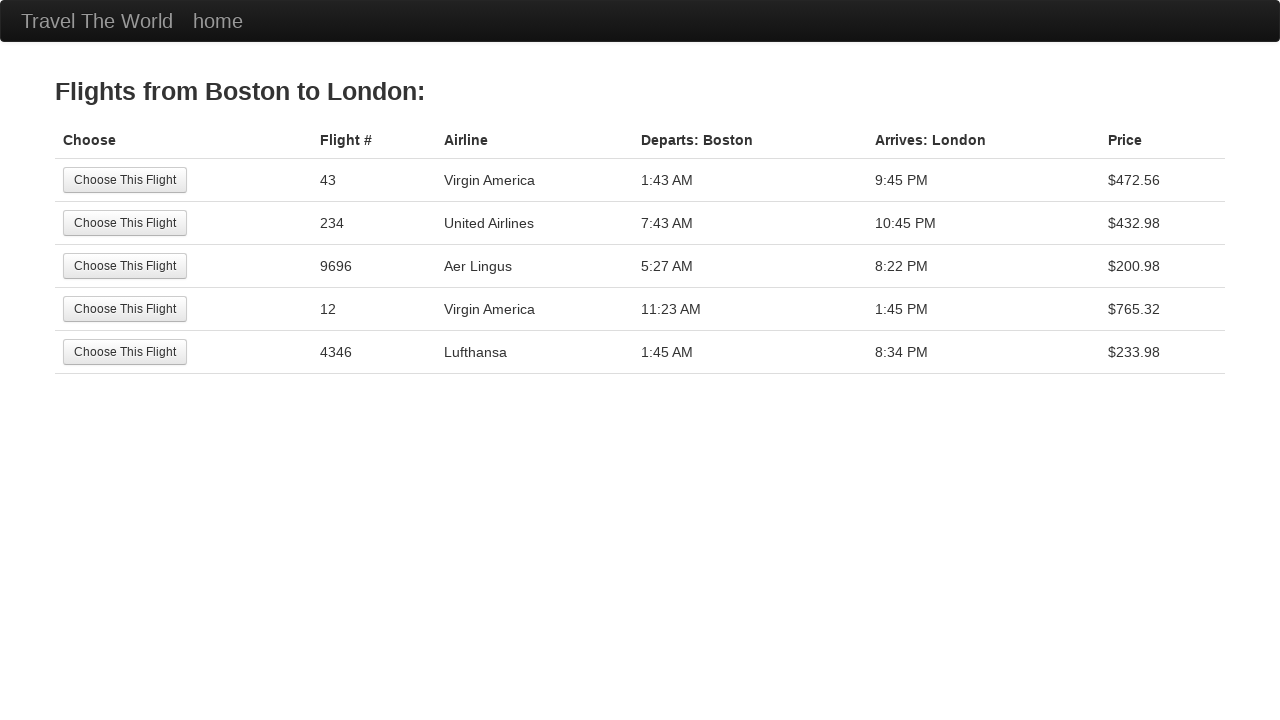

Flight results loaded and flight selection buttons appeared
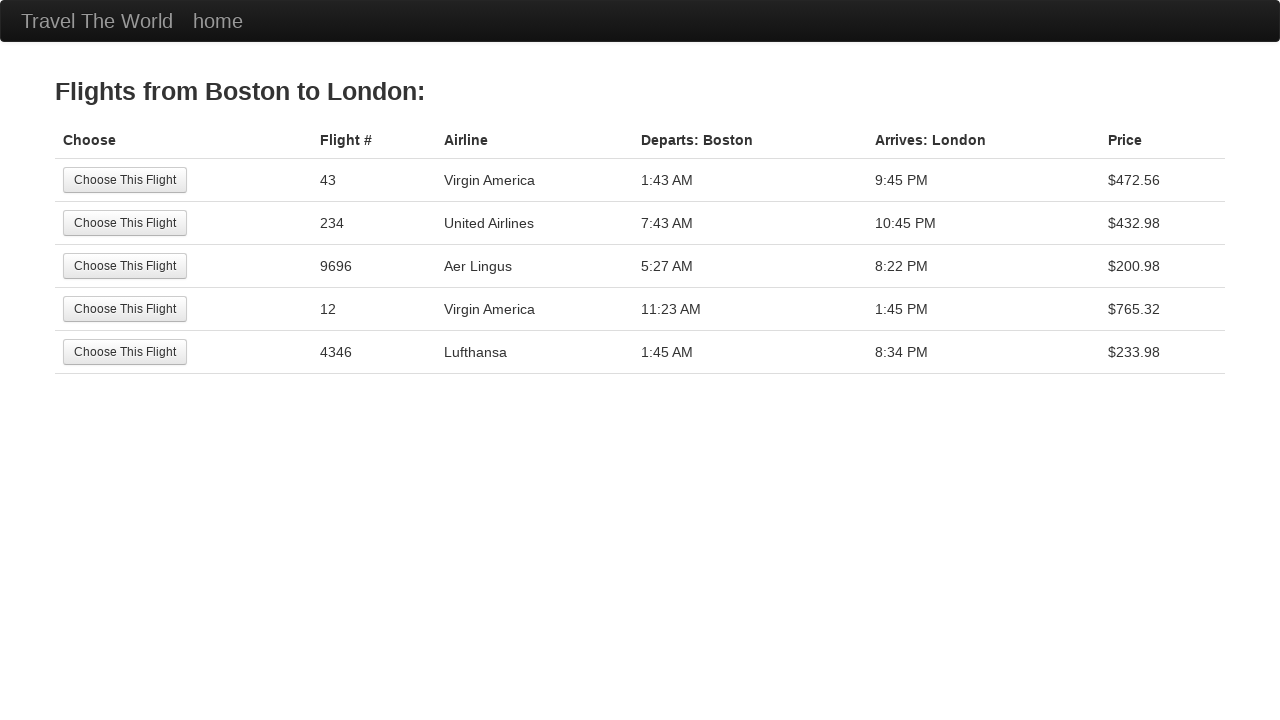

Selected flight from available options at (125, 266) on input[value='Choose This Flight'] >> nth=2
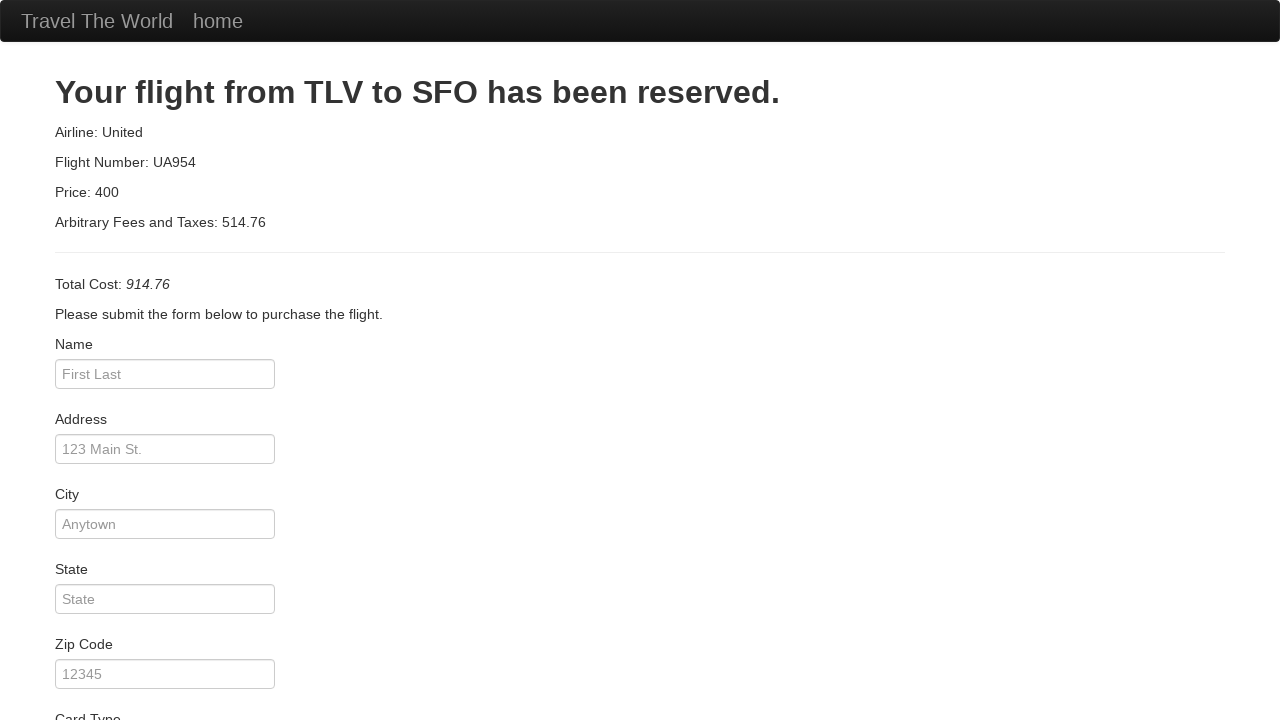

Entered passenger name 'Logesh' on input#inputName
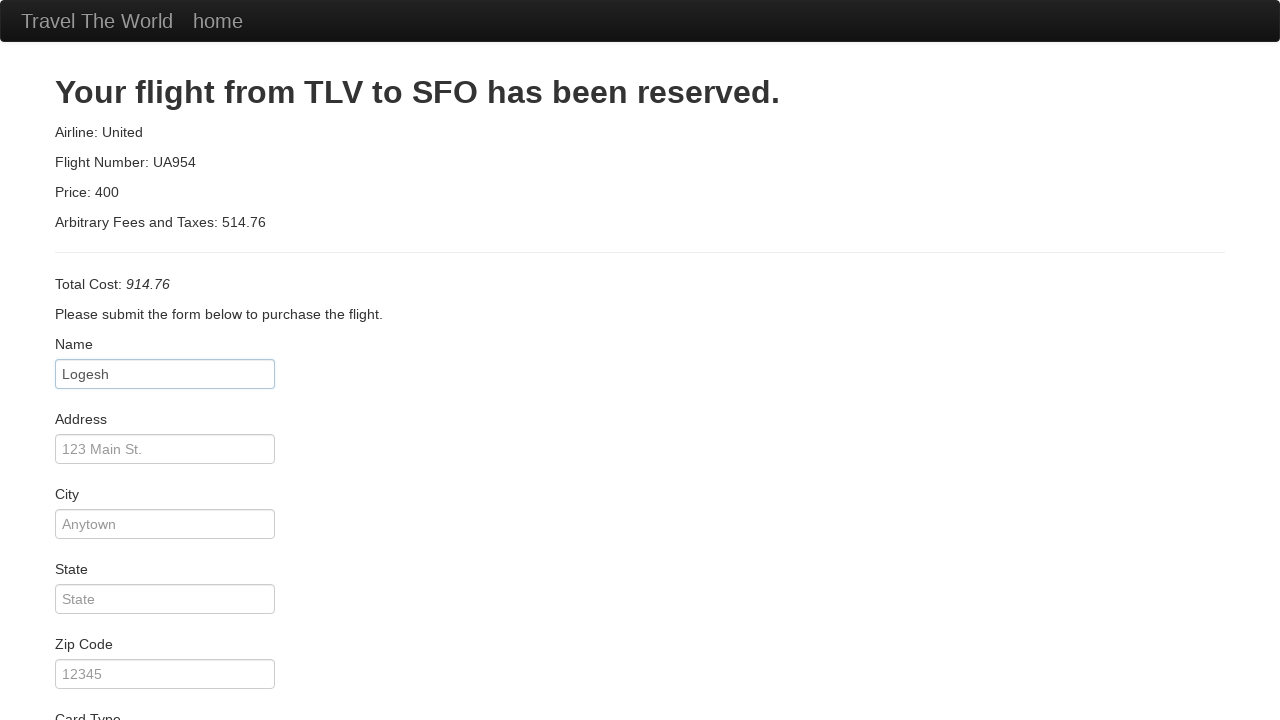

Entered address '7th Street' on input#address
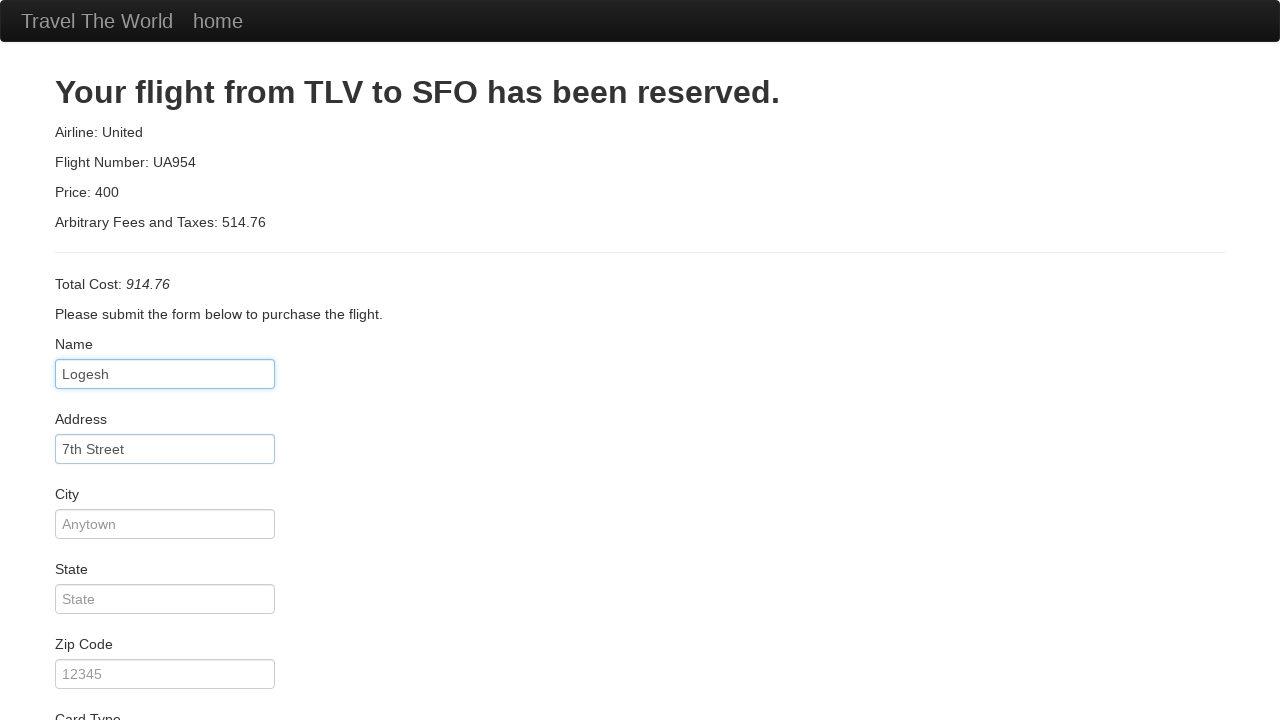

Entered city 'Chennai' on input#city
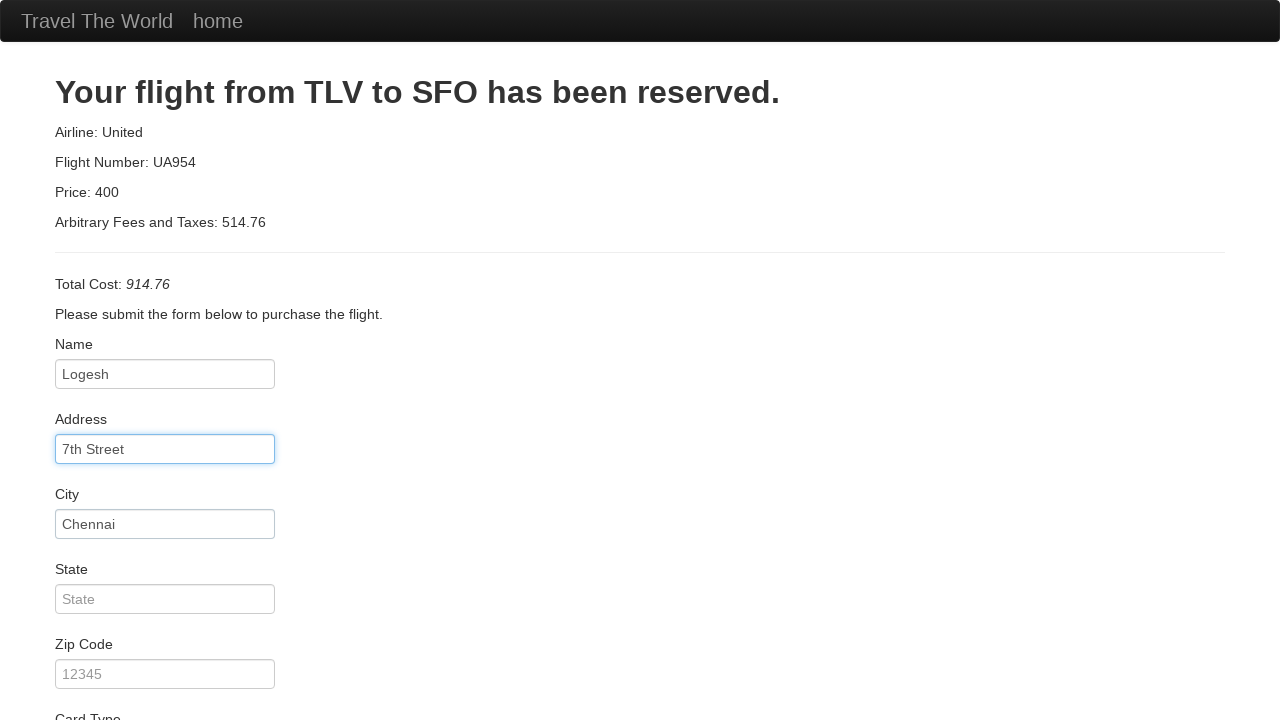

Entered state 'Tamilnadu' on input#state
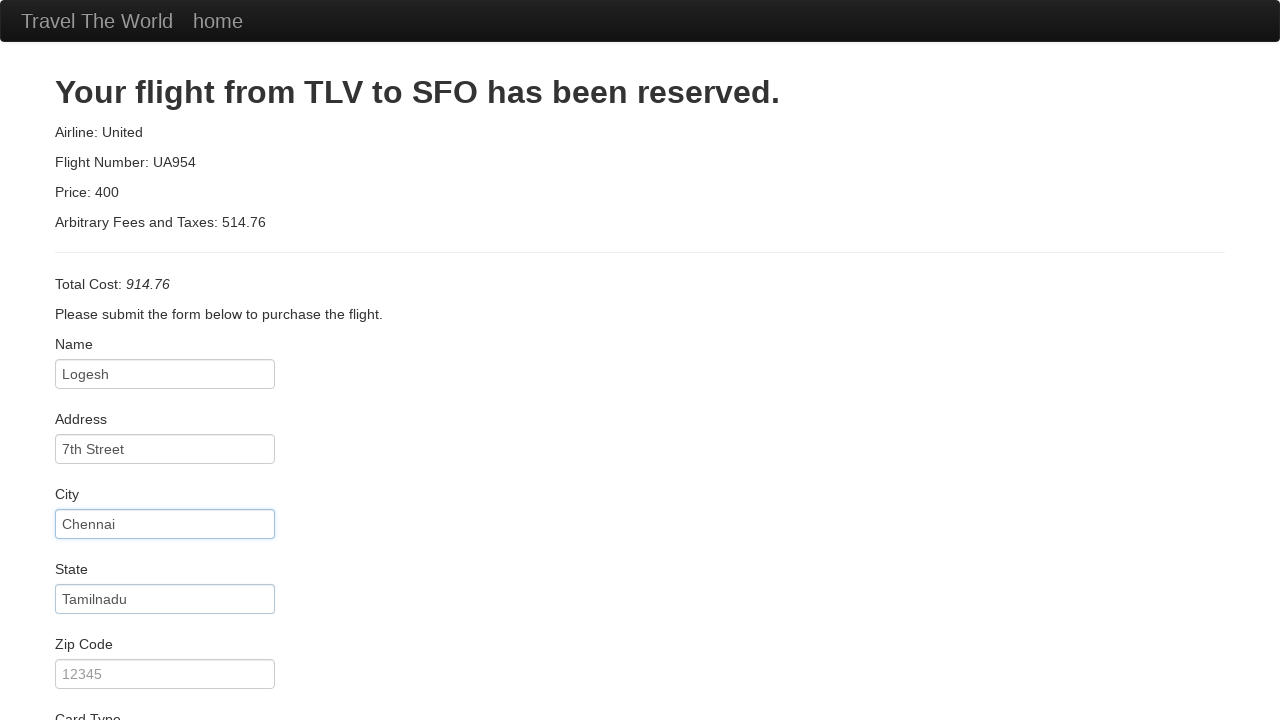

Entered zip code '630001' on input#zipCode
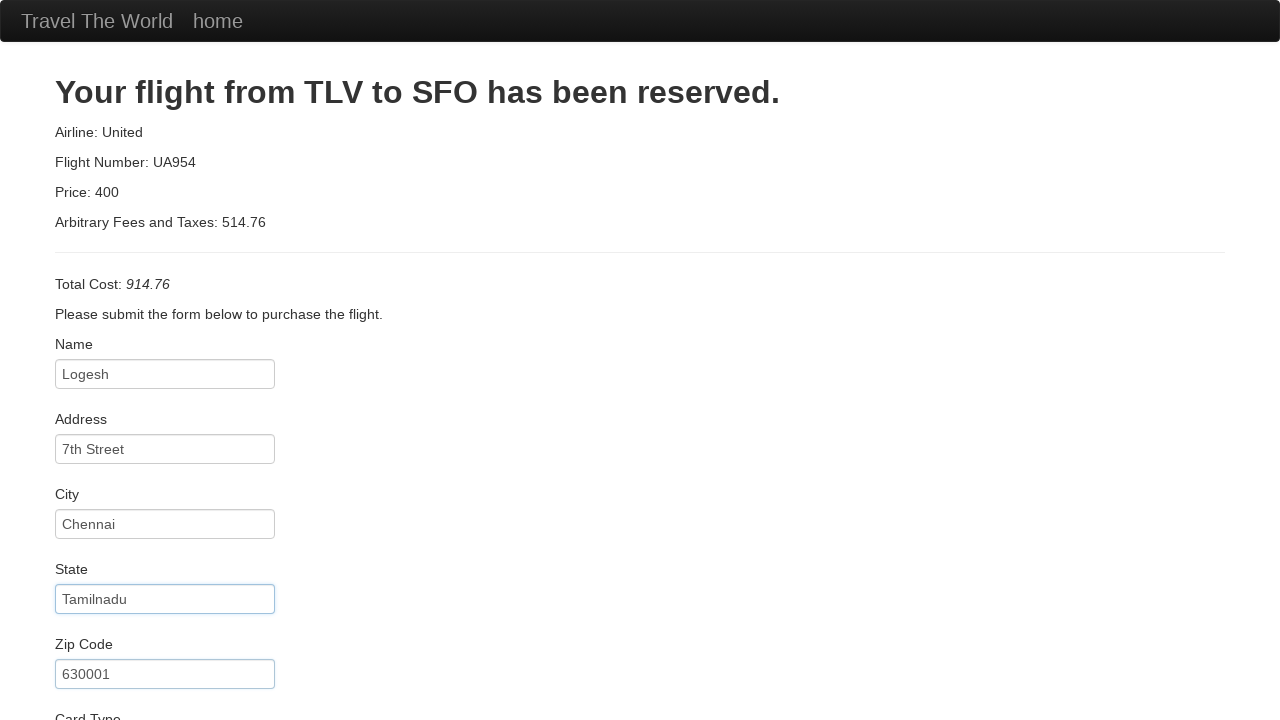

Selected card type from dropdown on select[name='cardType']
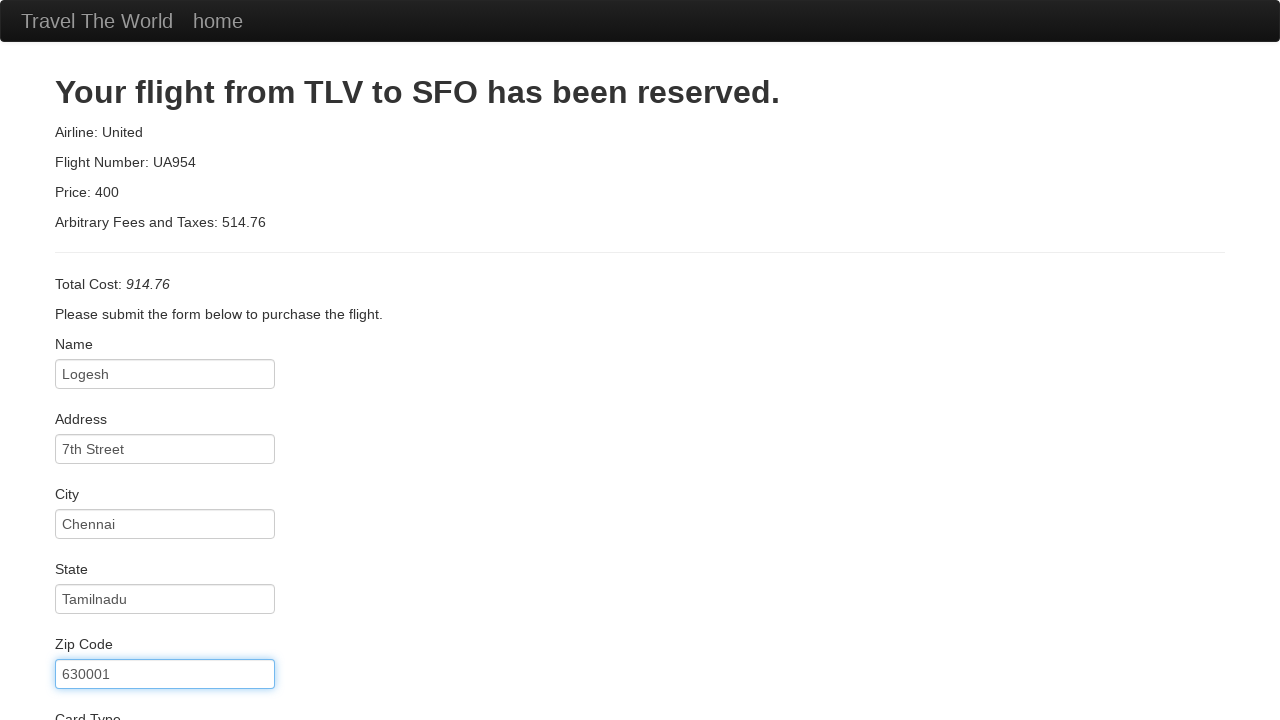

Entered credit card number '1234 5678 9000' on input#creditCardNumber
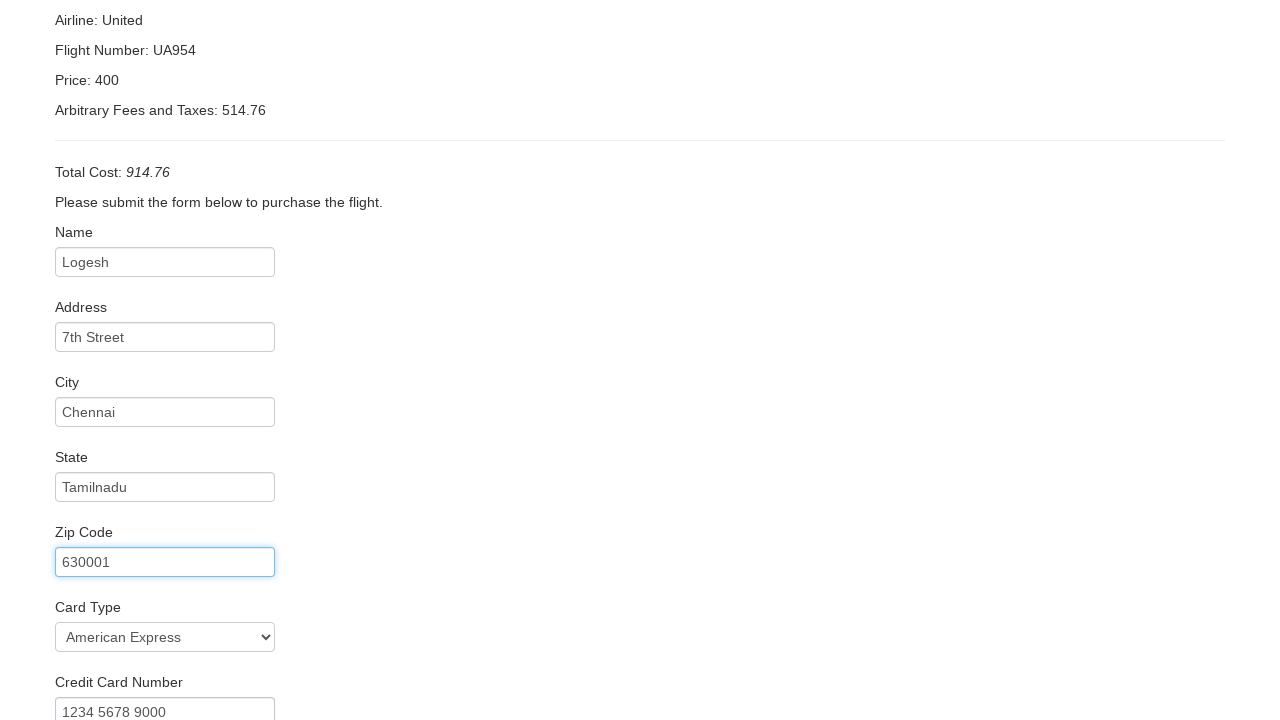

Entered credit card expiry month '10' on input#creditCardMonth
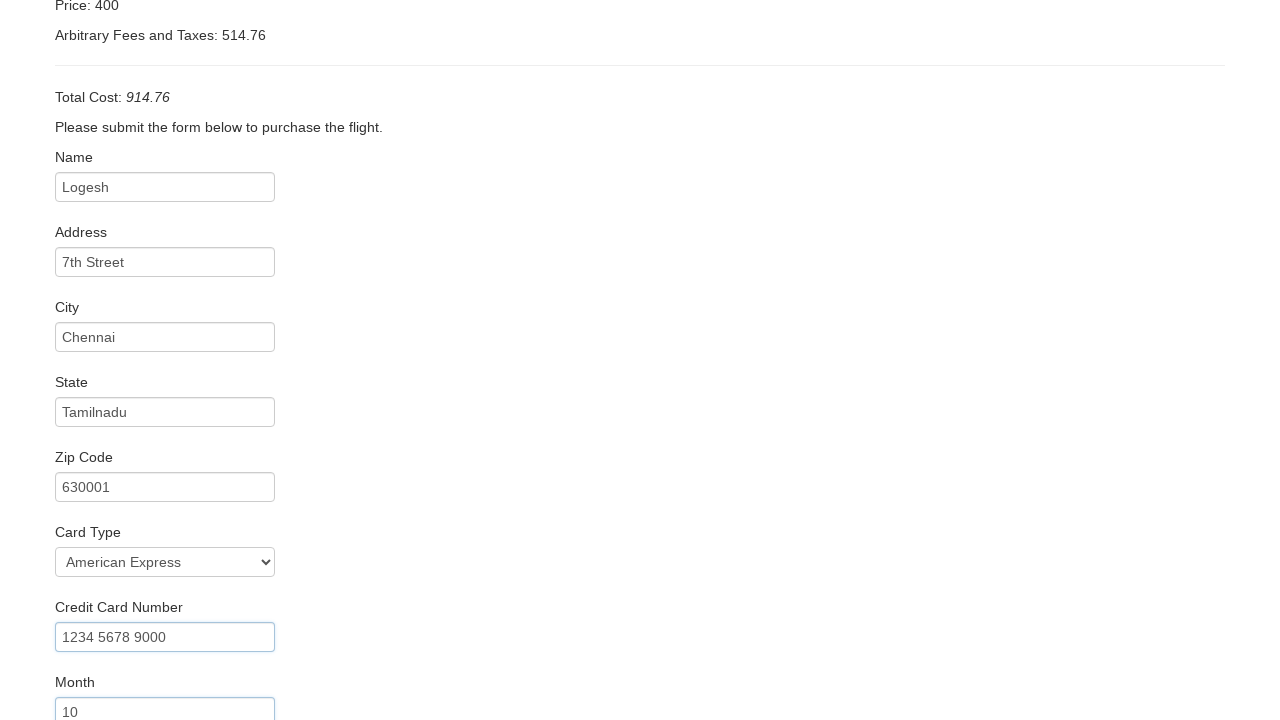

Entered credit card expiry year '2021' on input#creditCardYear
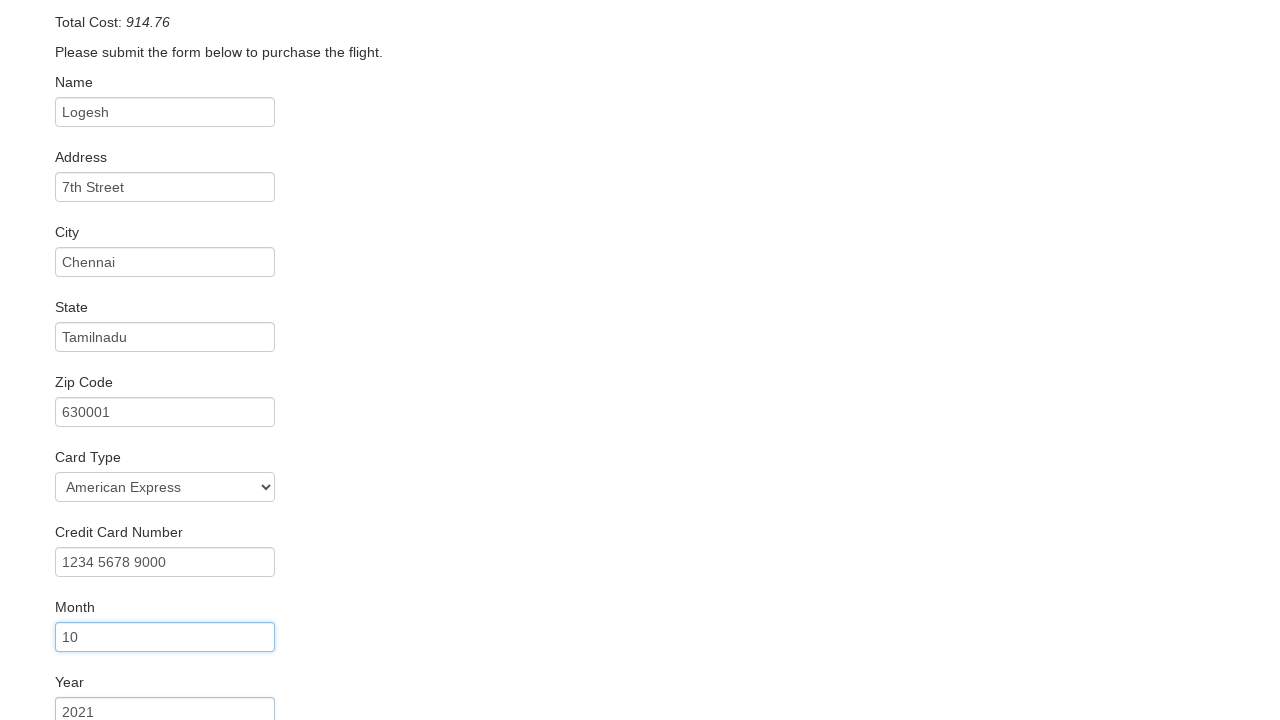

Entered name on card 'Logesh' on input#nameOnCard
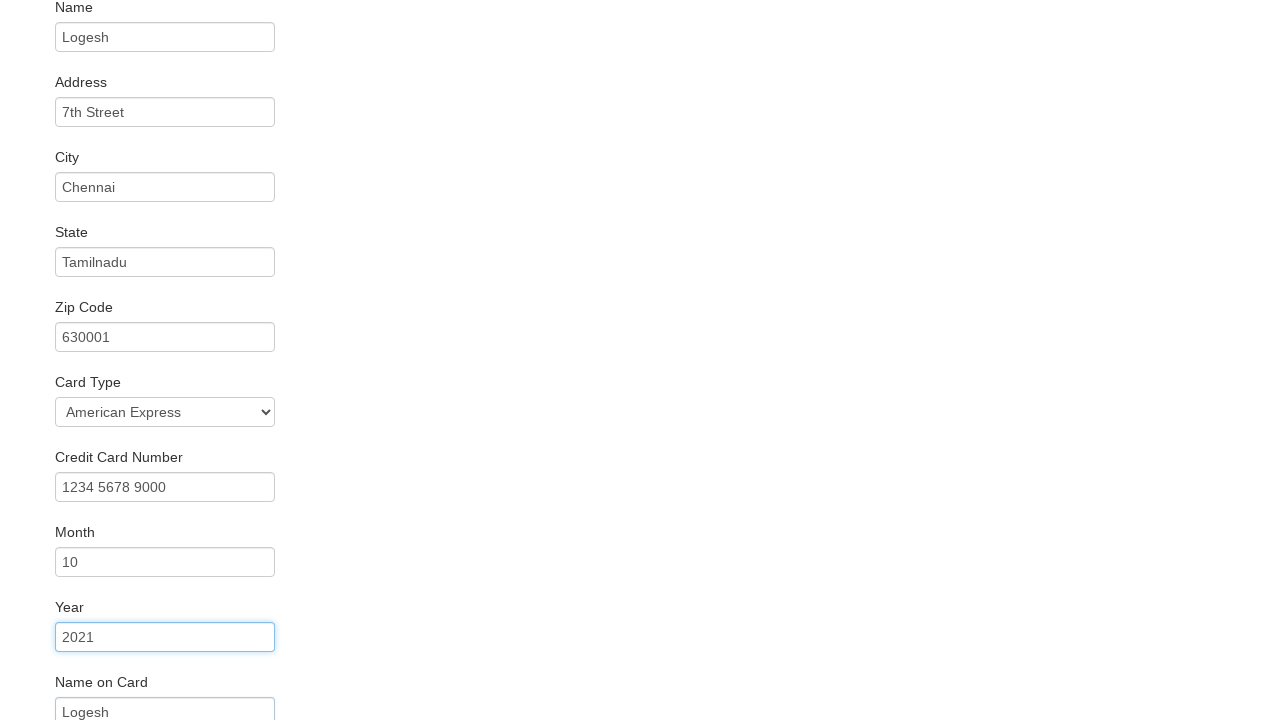

Checked 'Remember Me' checkbox at (62, 656) on input[type='checkbox']
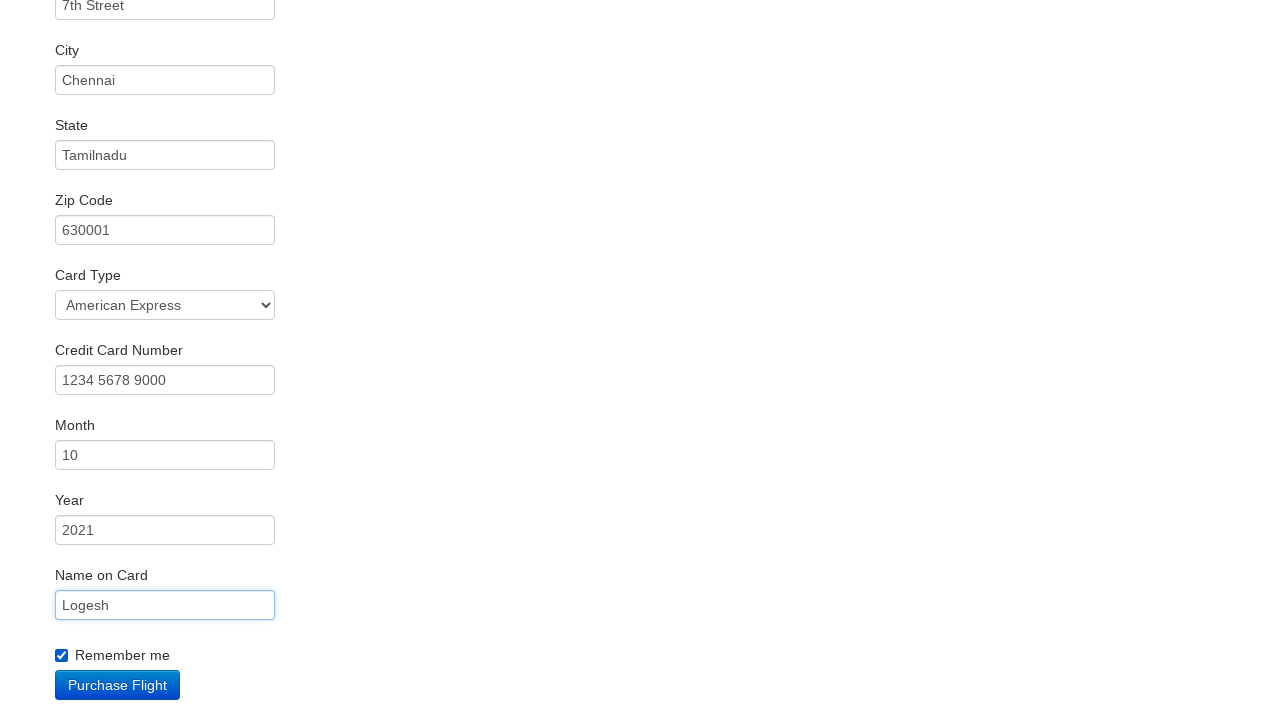

Clicked submit button to complete flight booking at (118, 685) on input[type='submit']
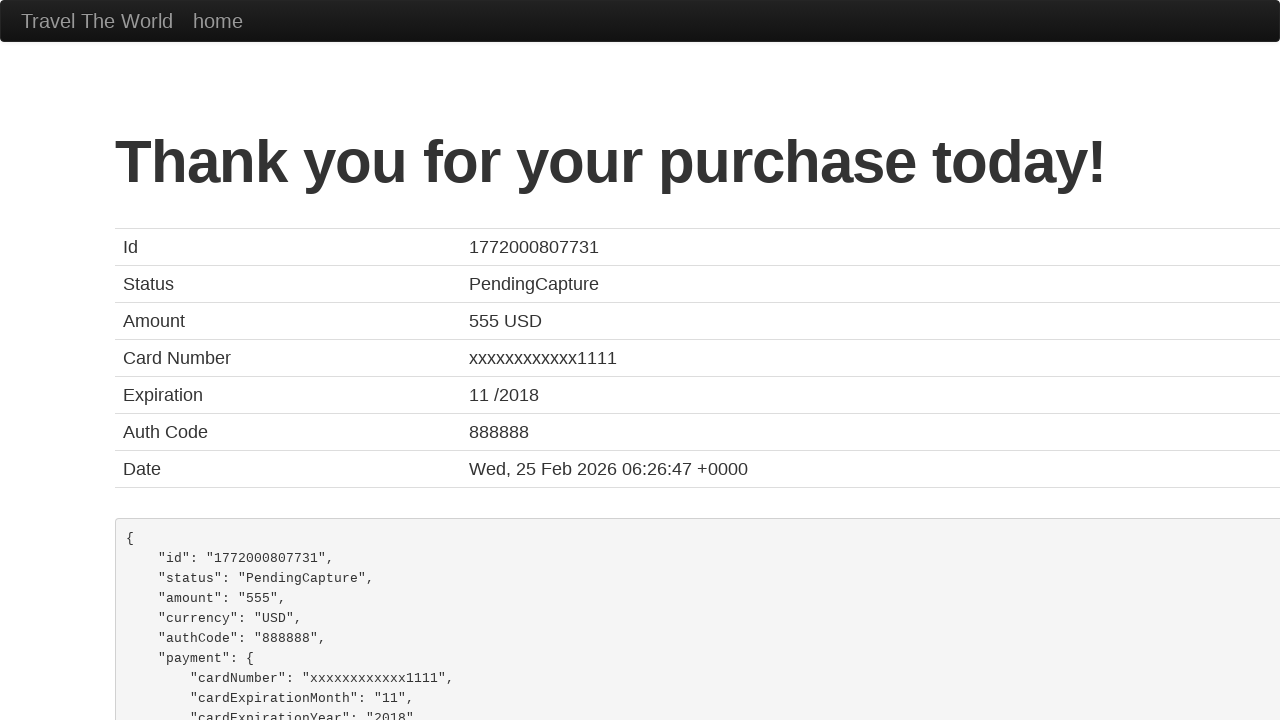

Waited for confirmation page to load
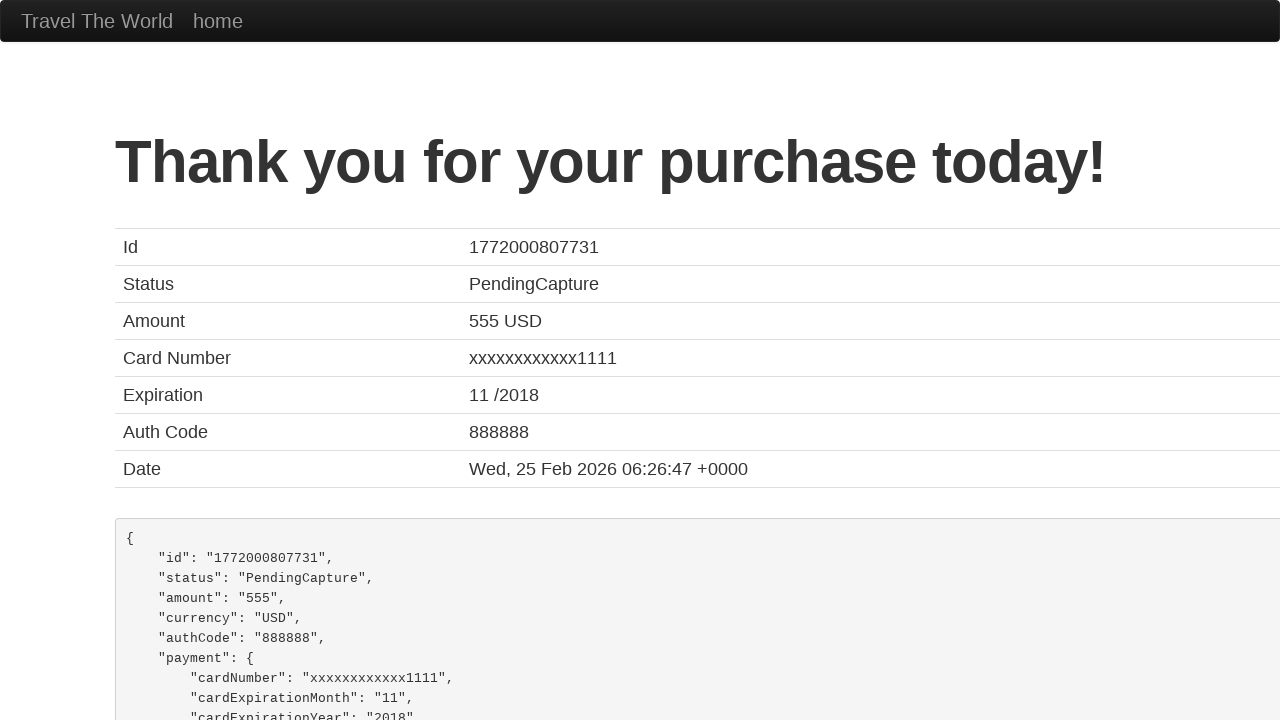

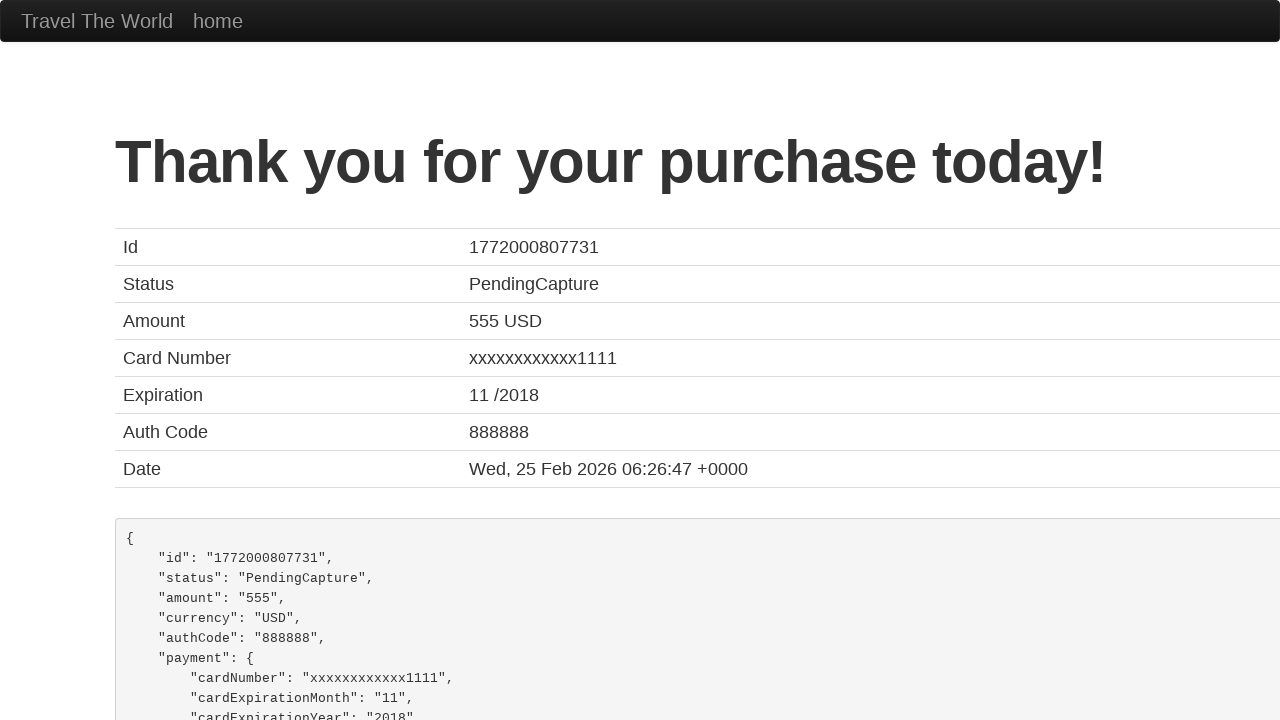